Navigates to a page with loading images, waits for all images to load completely, and verifies the third image is loaded

Starting URL: https://bonigarcia.dev/selenium-webdriver-java/loading-images.html

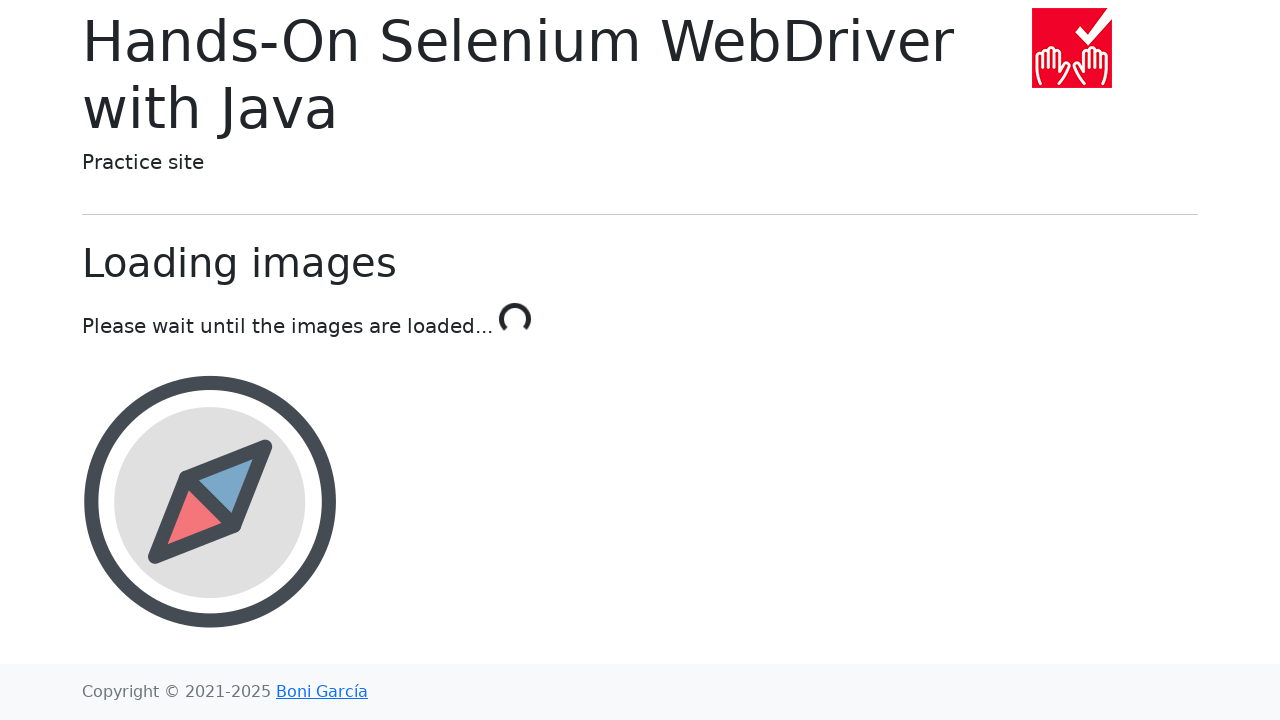

Navigated to loading images page
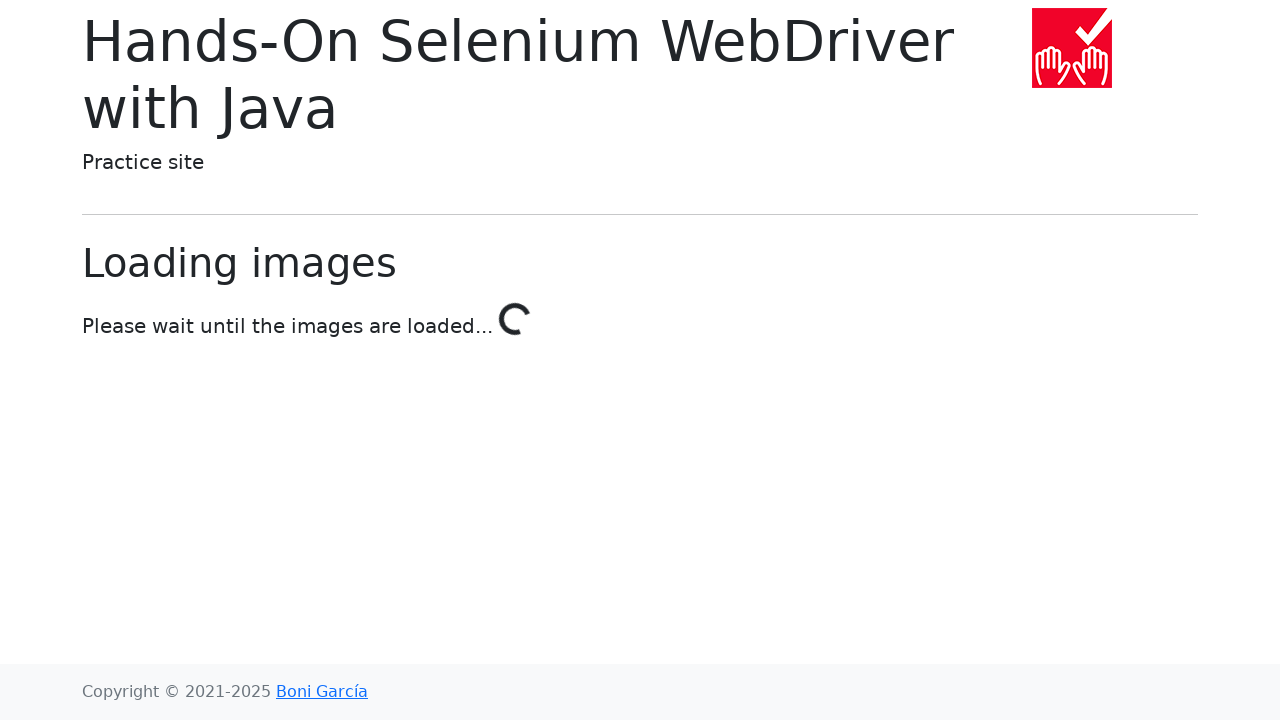

All images finished loading (Done! text appeared)
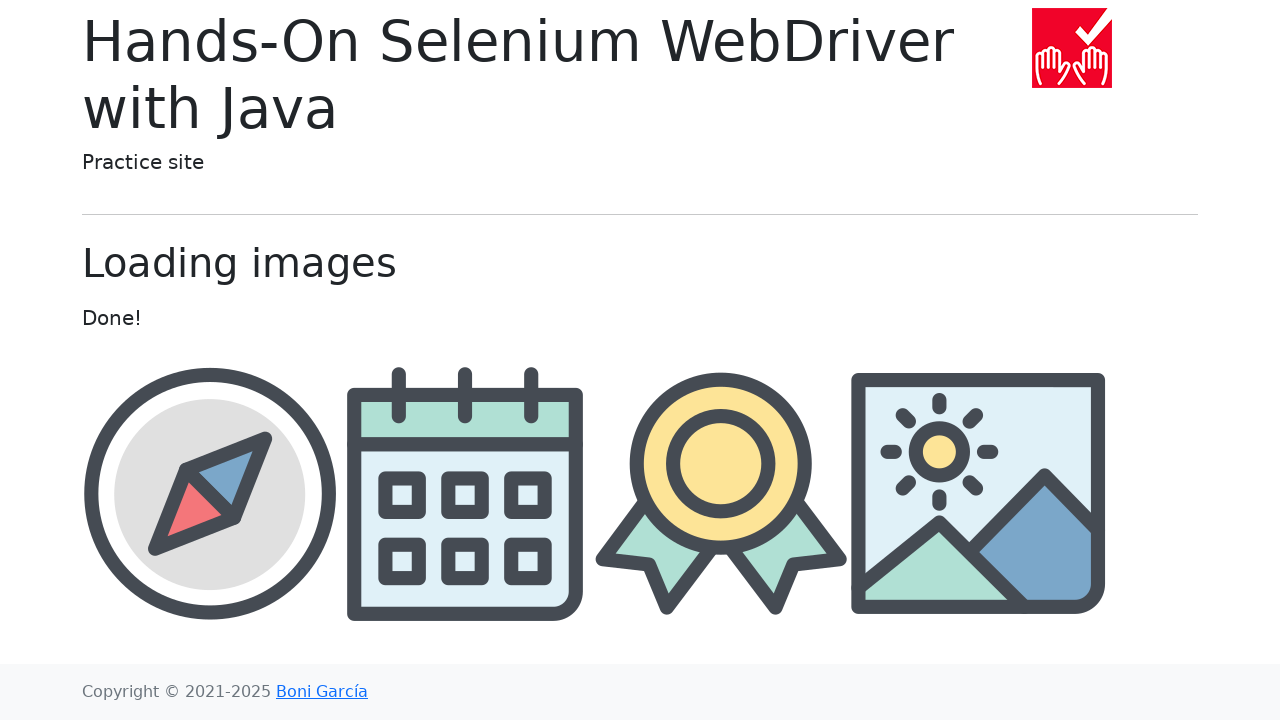

Verified the third image (award) is loaded
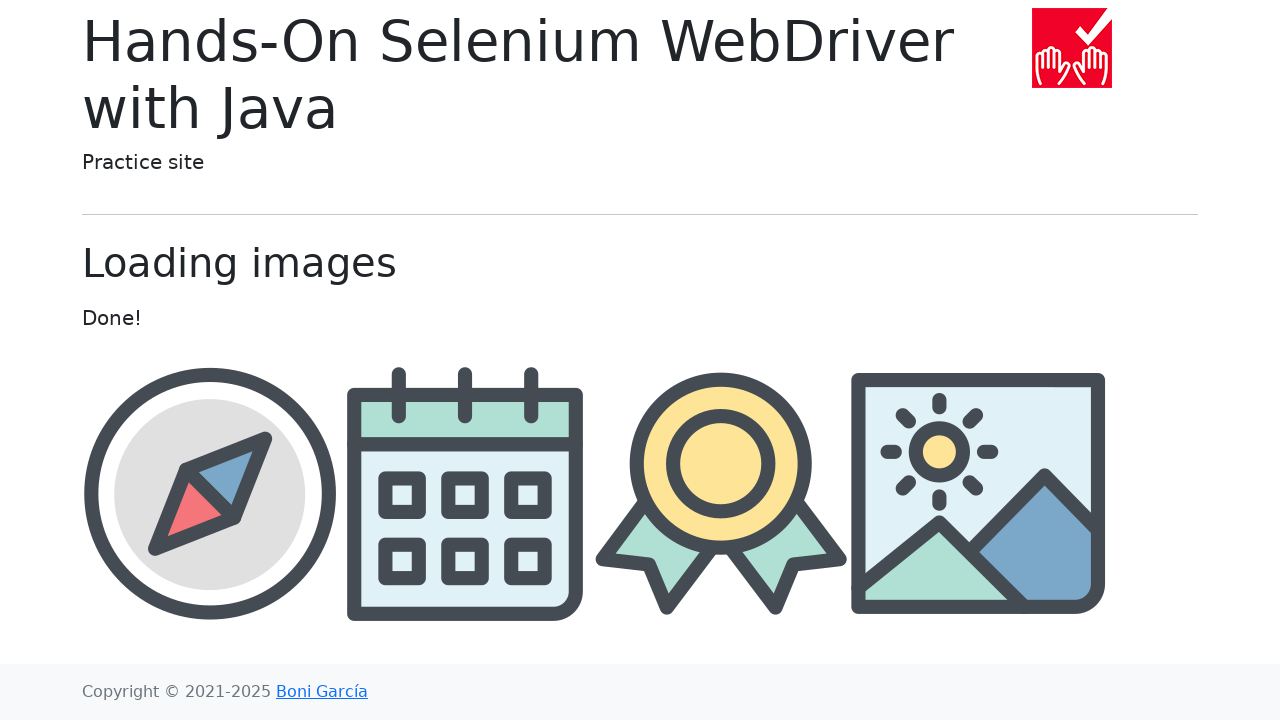

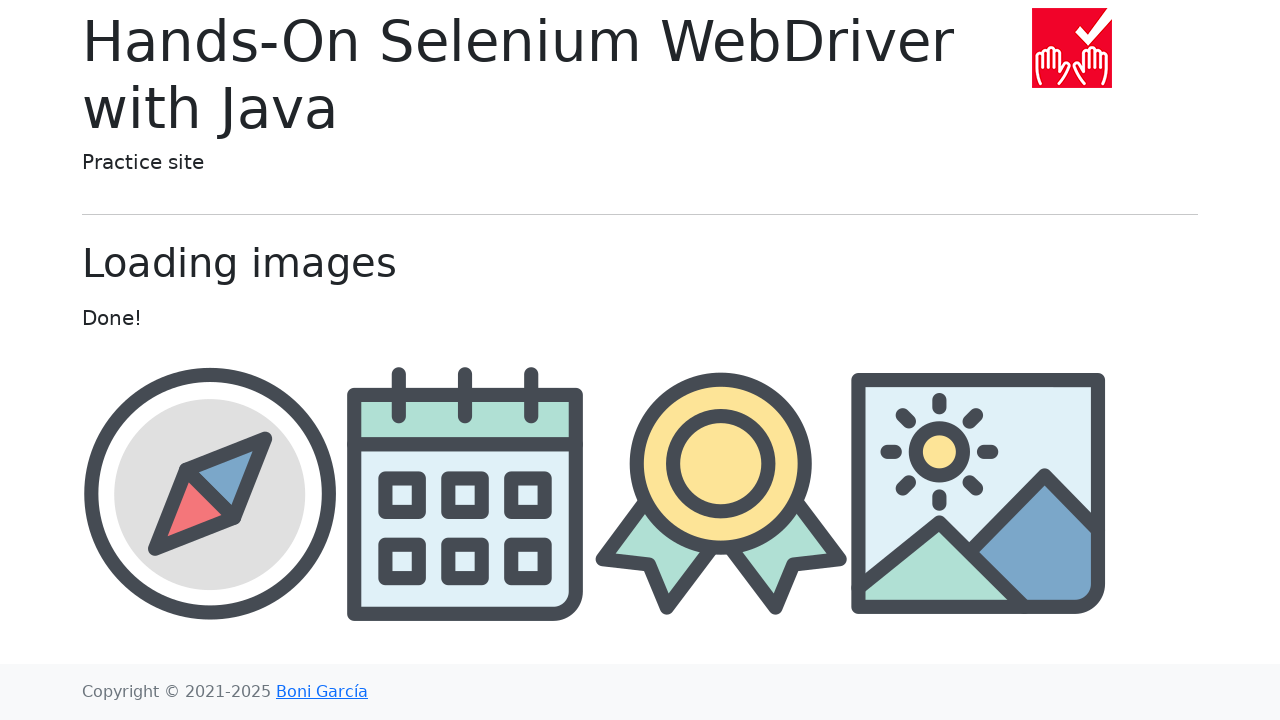